Tests registration form by filling in first name, last name, and email fields, then submitting and verifying the success message

Starting URL: http://suninjuly.github.io/registration1.html

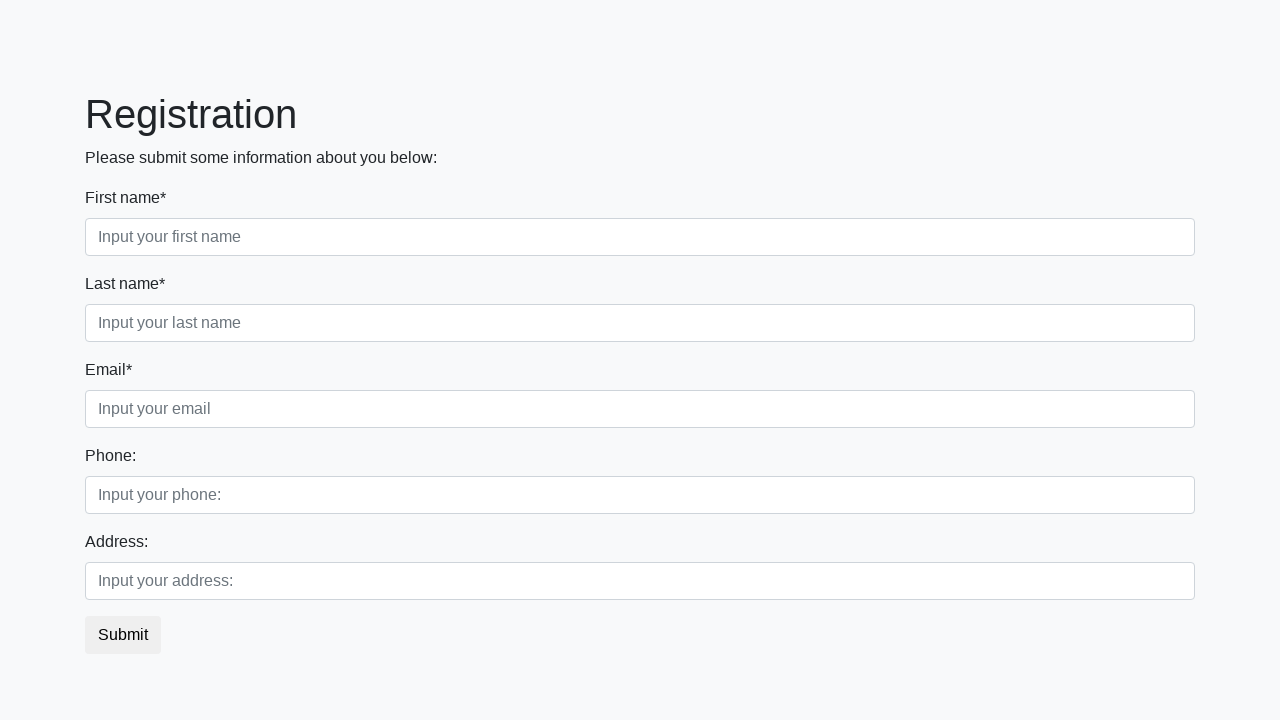

Navigated to registration form page
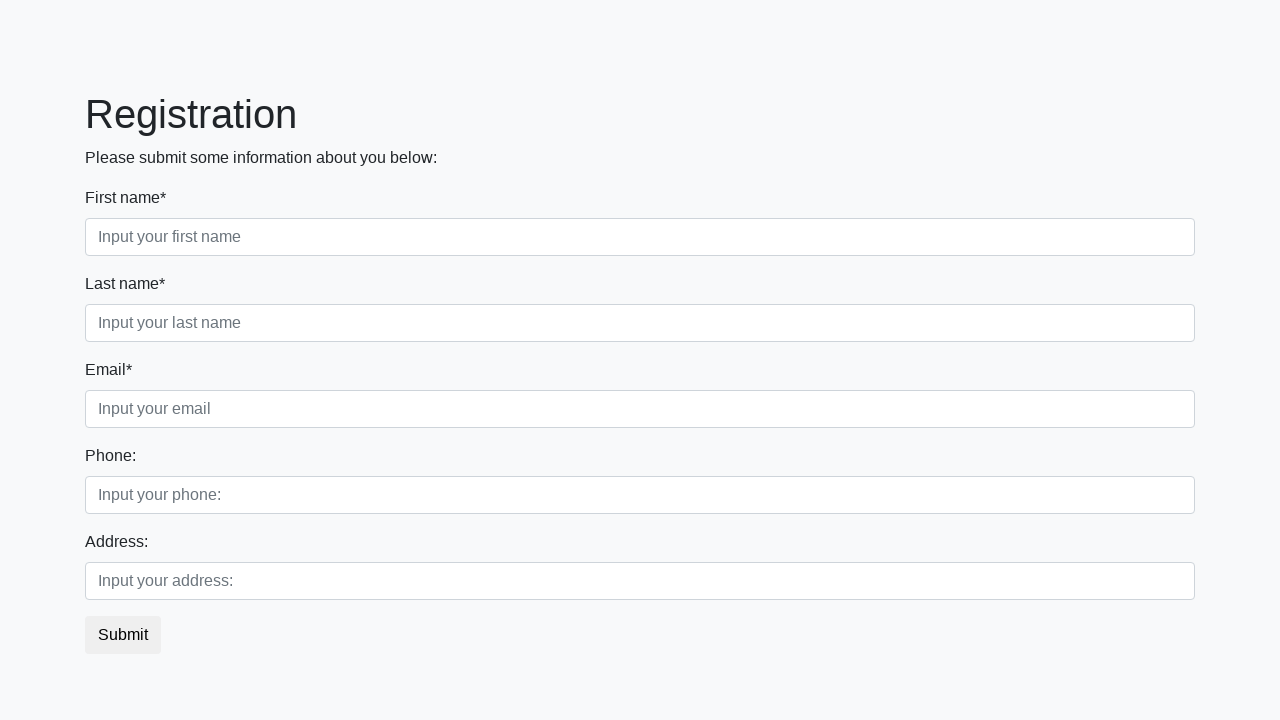

Filled first name field with 'John' on //input[@placeholder='Input your first name']
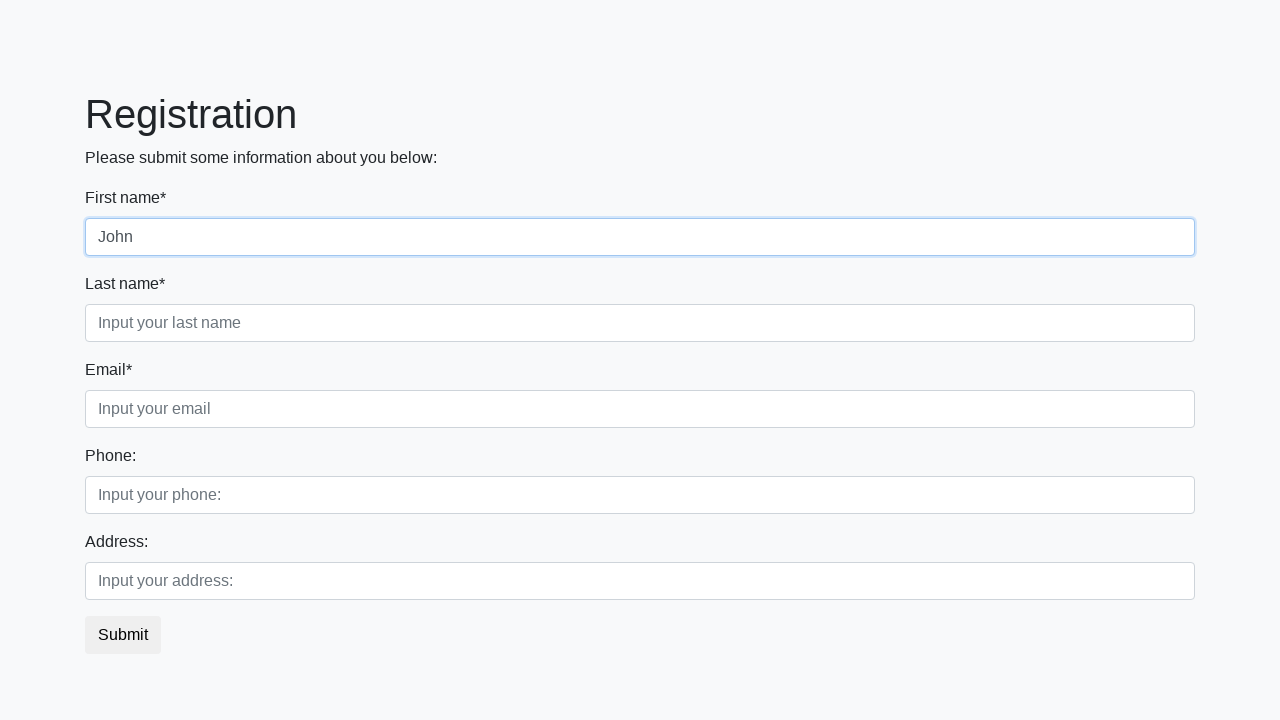

Filled last name field with 'Smith' on //input[@placeholder='Input your last name']
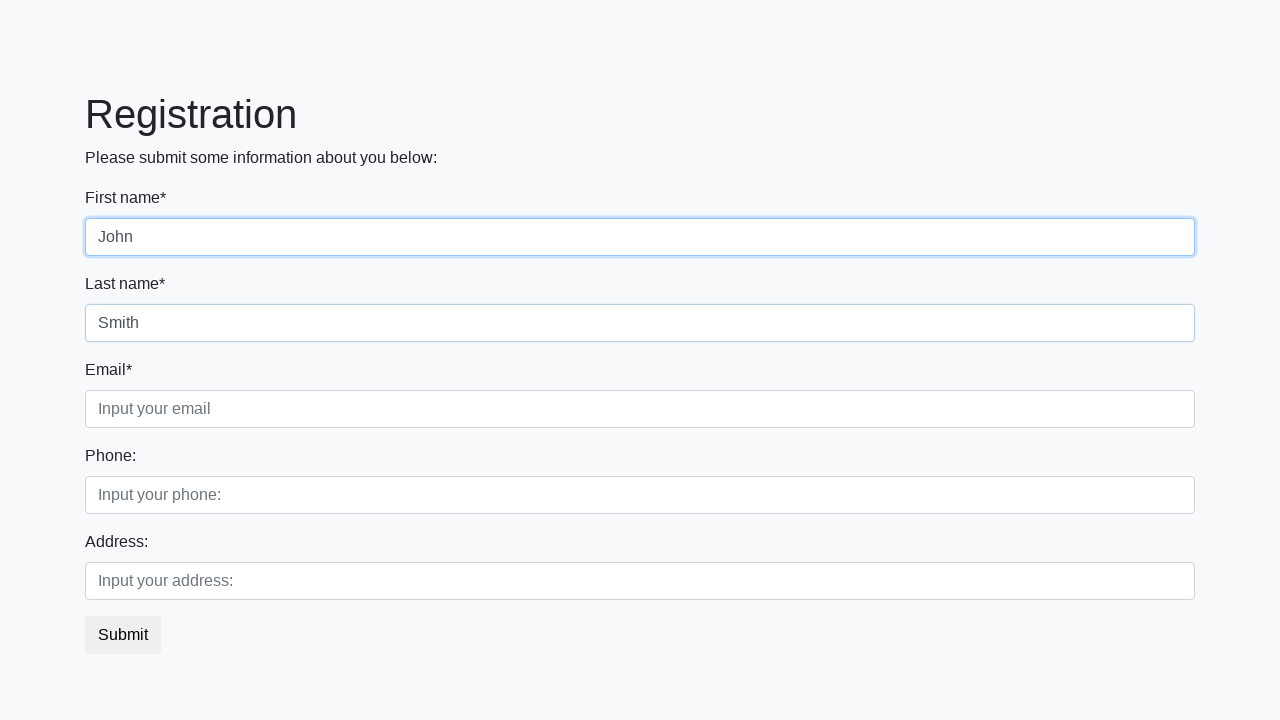

Filled email field with 'john.smith@example.com' on //input[@placeholder='Input your email']
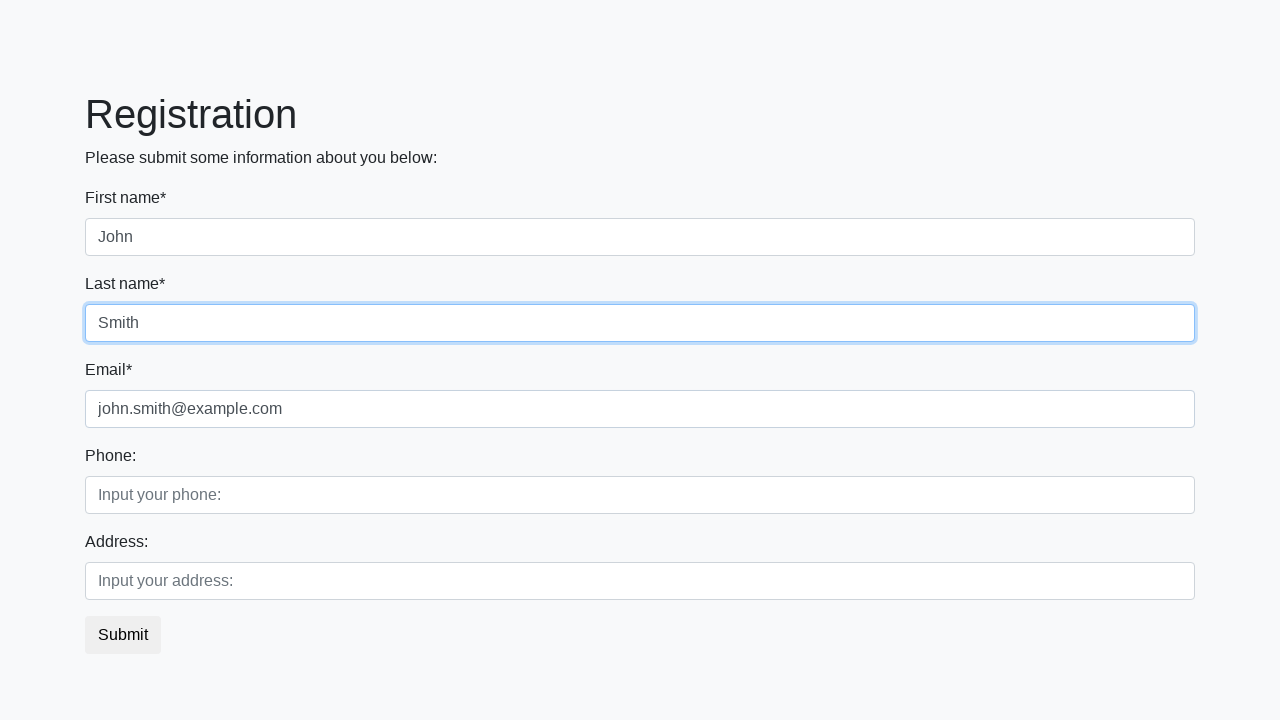

Clicked submit button to register at (123, 635) on button.btn
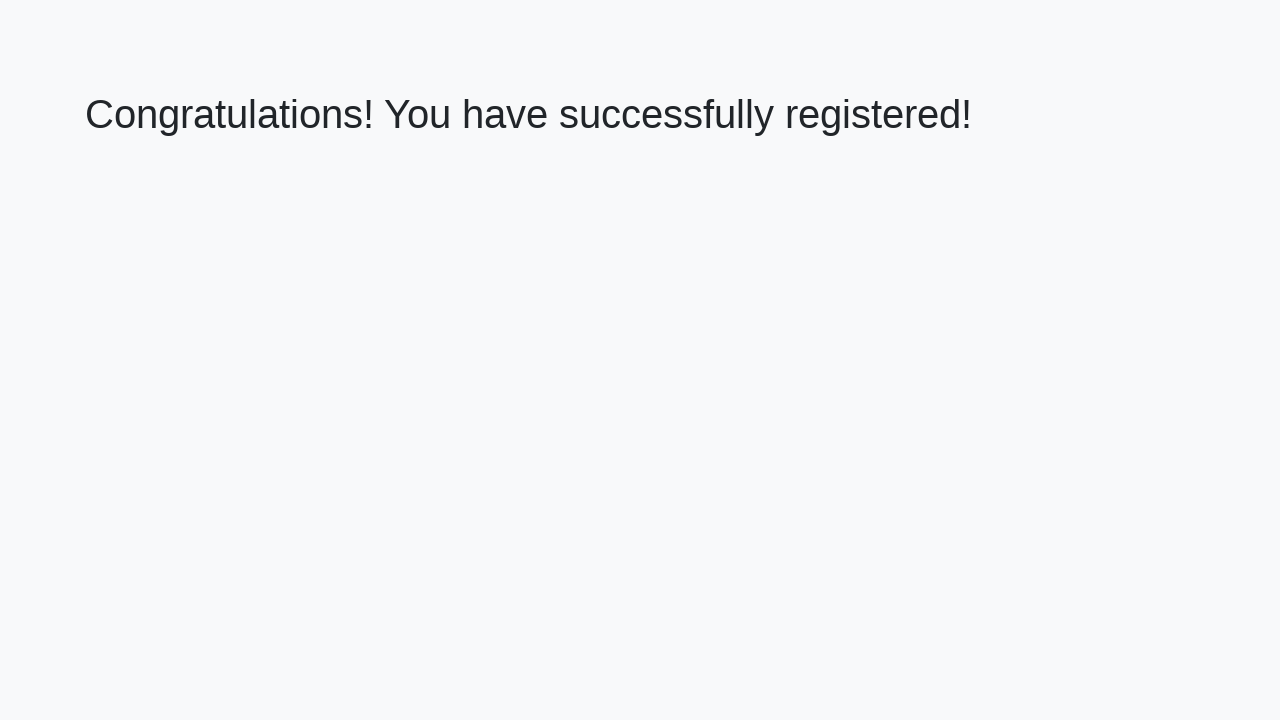

Success message header loaded
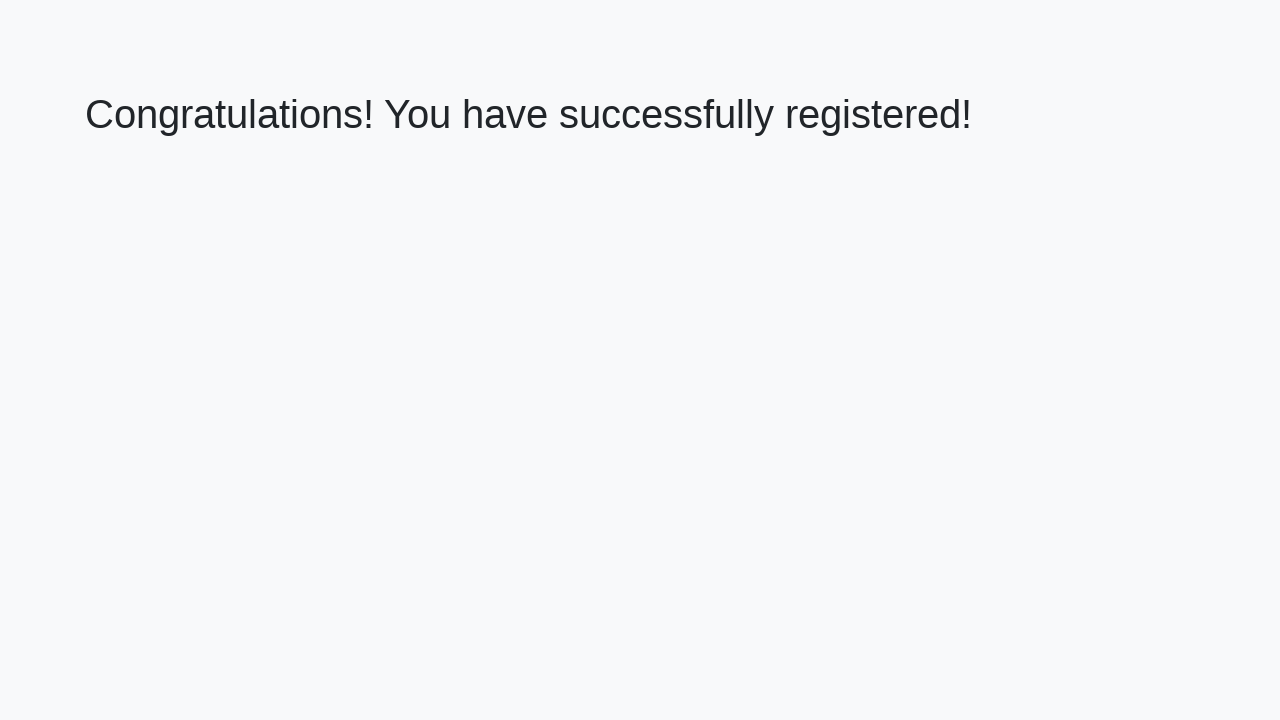

Retrieved success message text
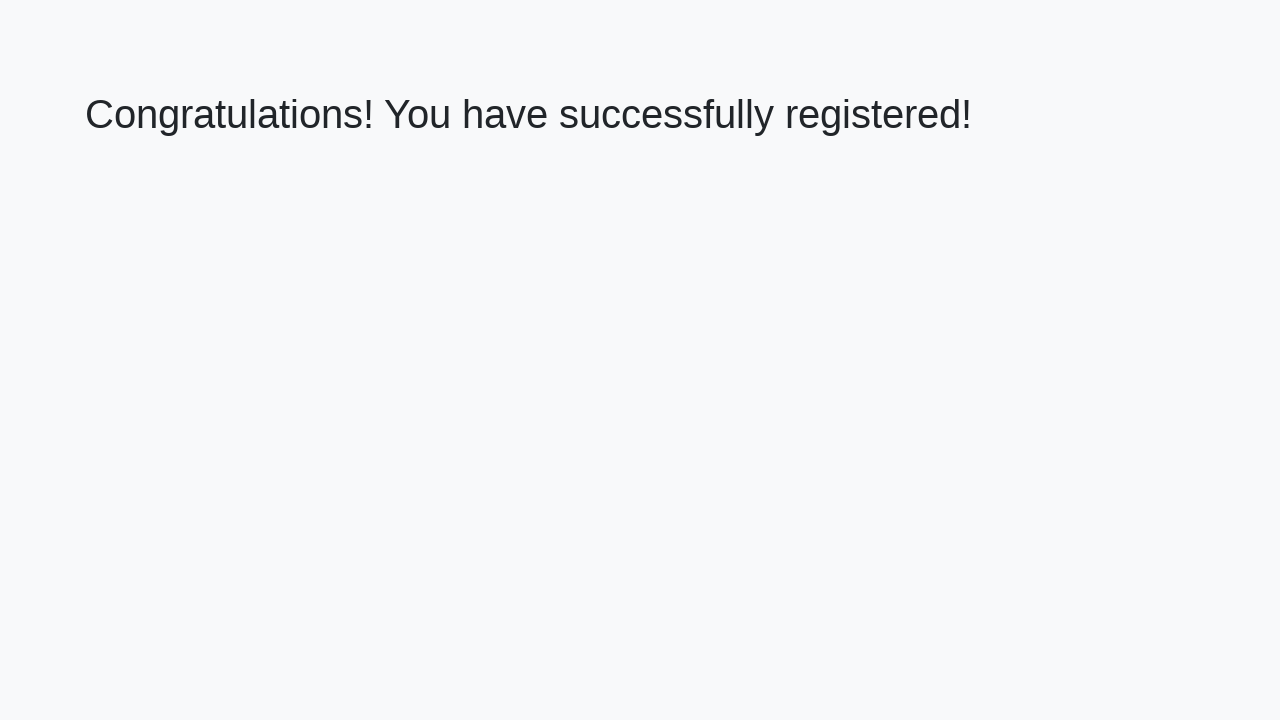

Verified success message matches expected text
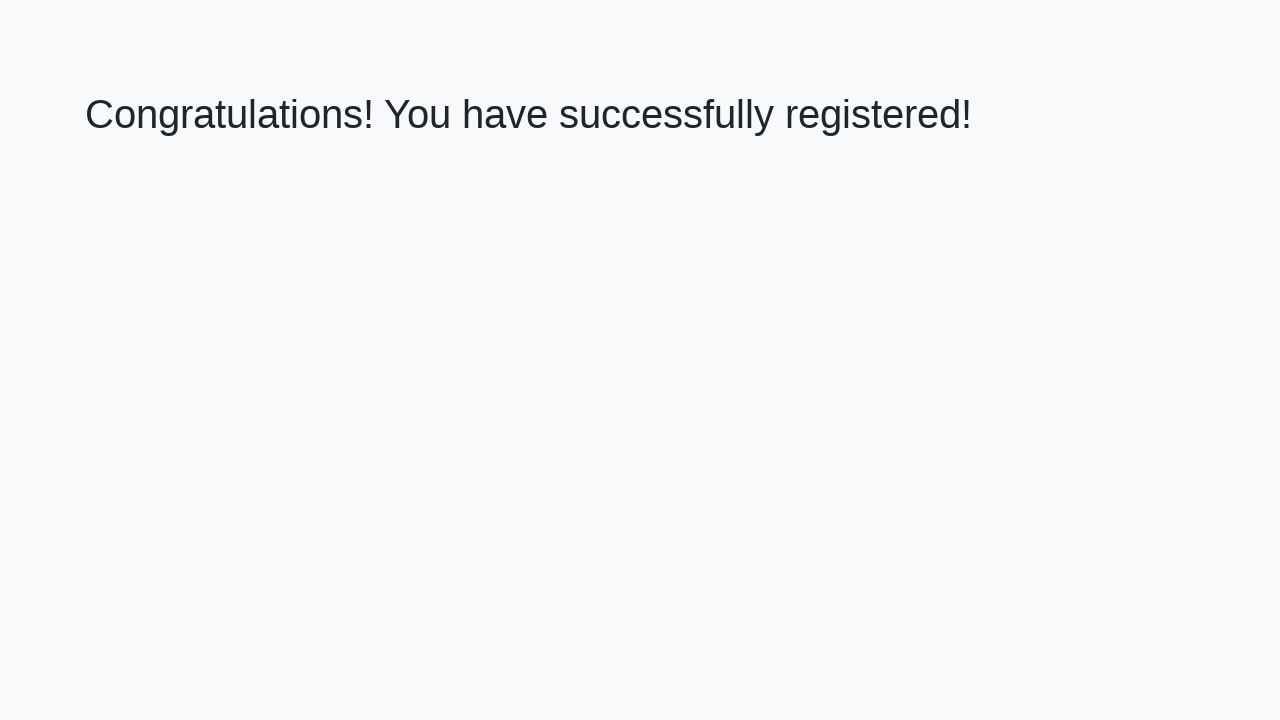

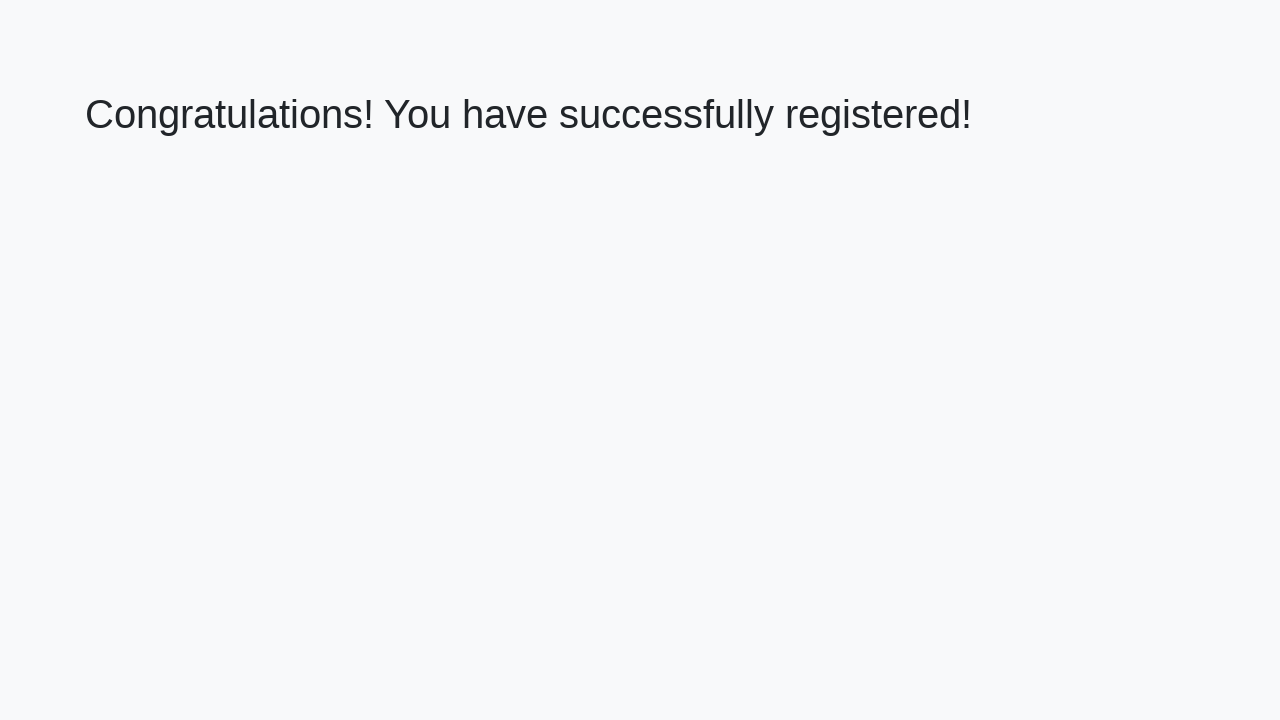